Tests clicking a link that opens a new window and verifying the new window's title

Starting URL: https://the-internet.herokuapp.com/windows

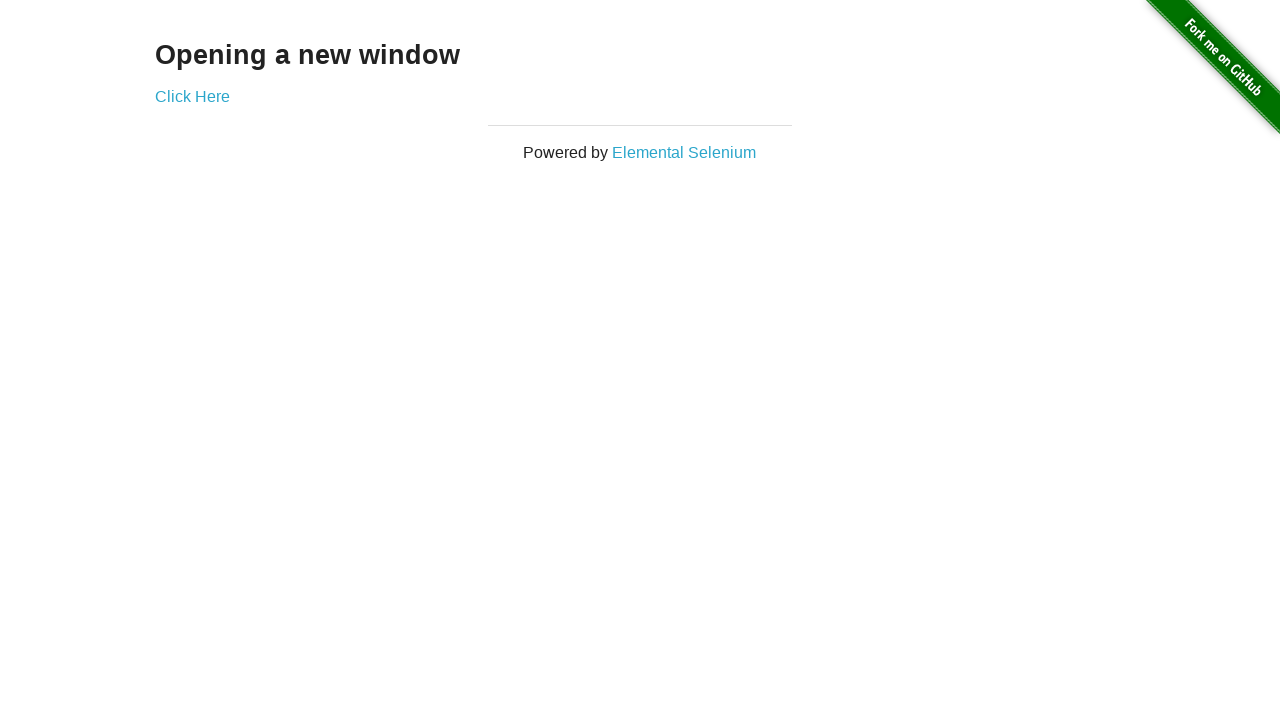

Clicked the 'Click Here' link to open a new window at (192, 96) on xpath=//a[@target='_blank'][1]
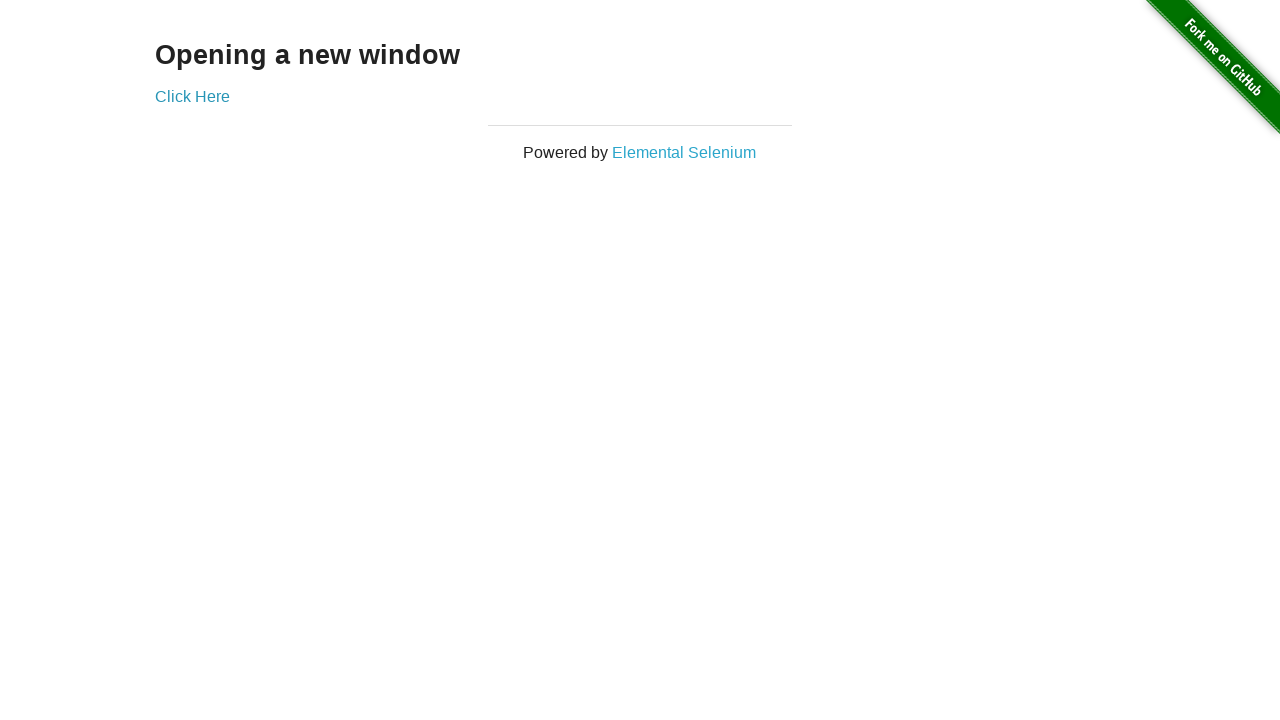

New page loaded successfully
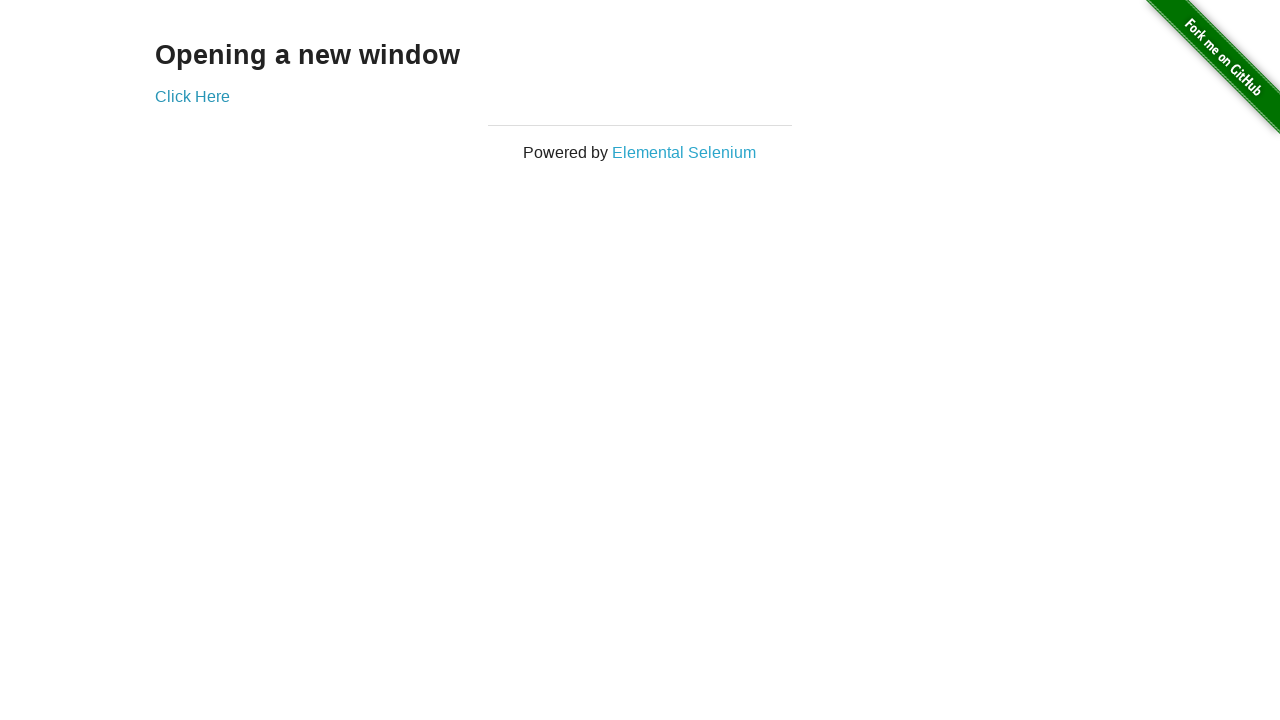

Retrieved new window title: 'New Window'
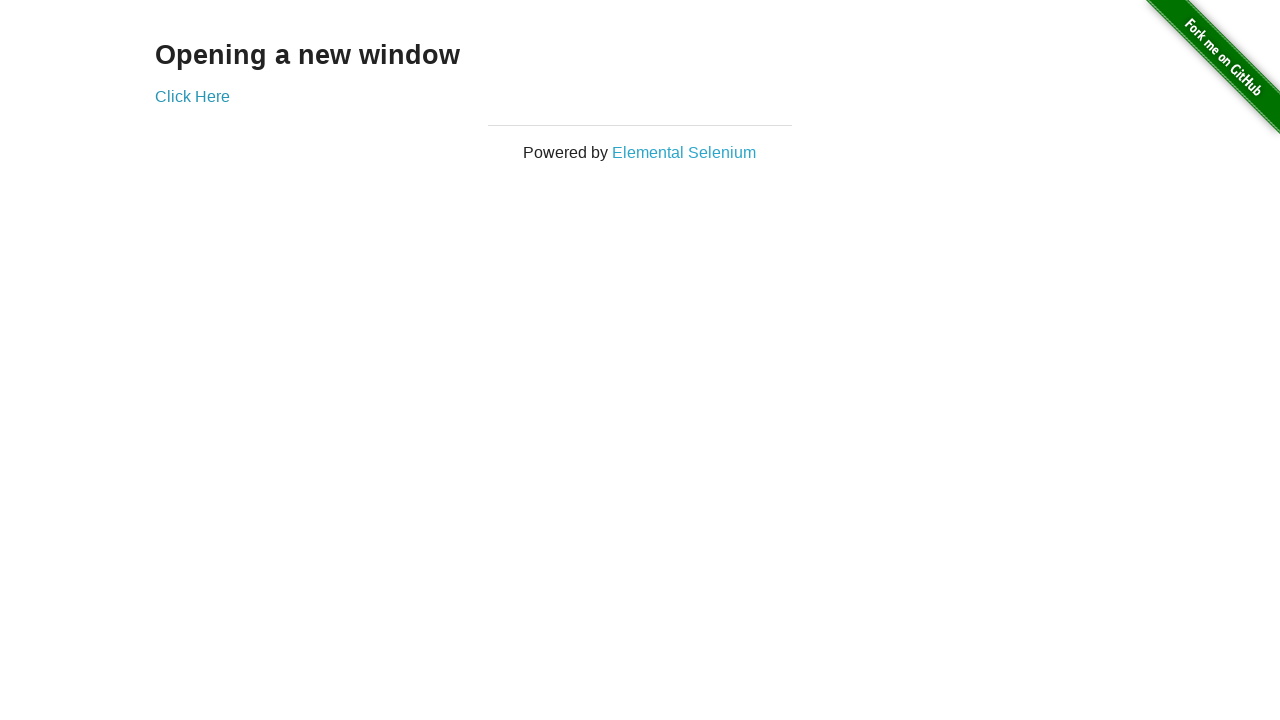

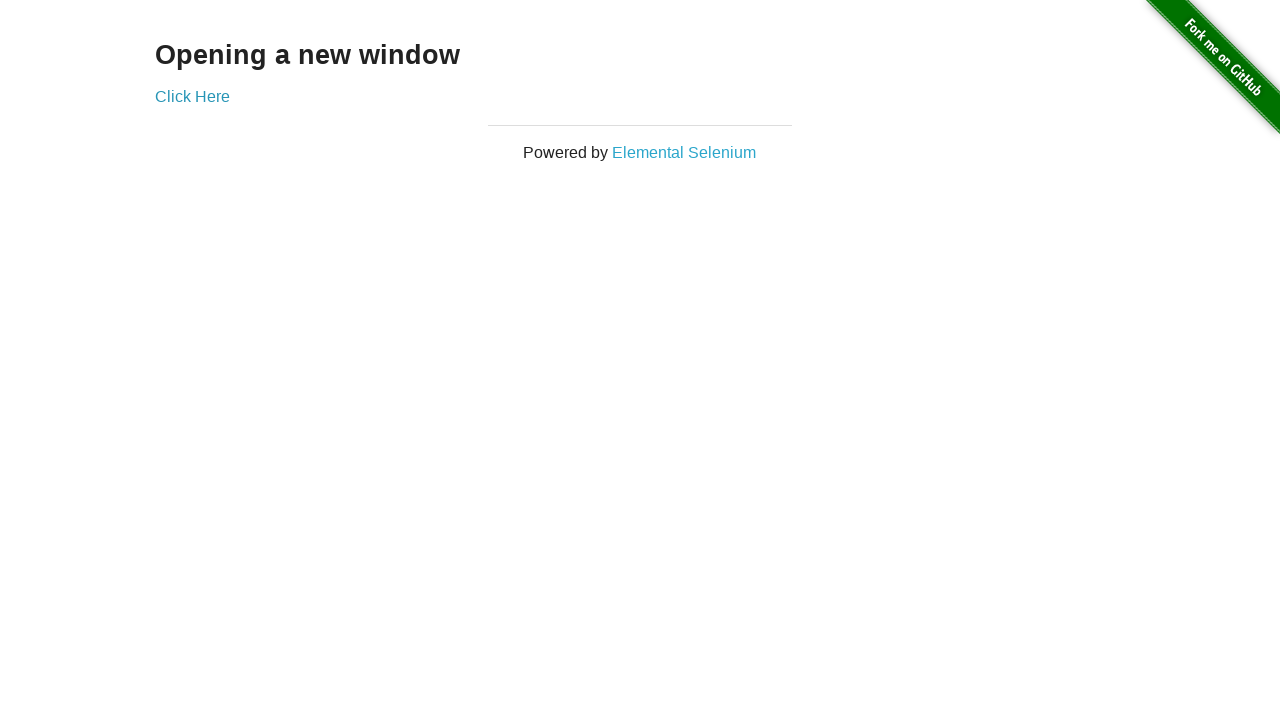